Tests popup validations including hide/show elements, JavaScript alert dialog handling, mouse hover functionality, and iframe interaction on an automation practice page.

Starting URL: https://rahulshettyacademy.com/AutomationPractice/

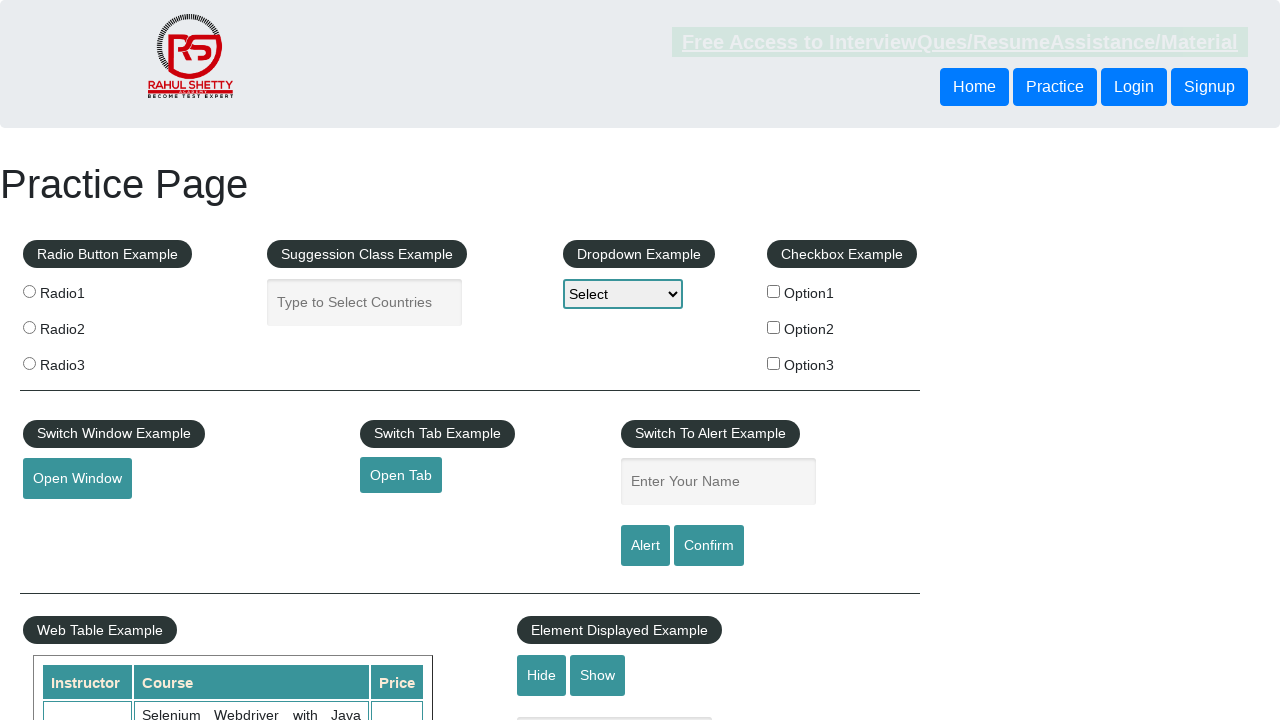

Waited for displayed text box to load
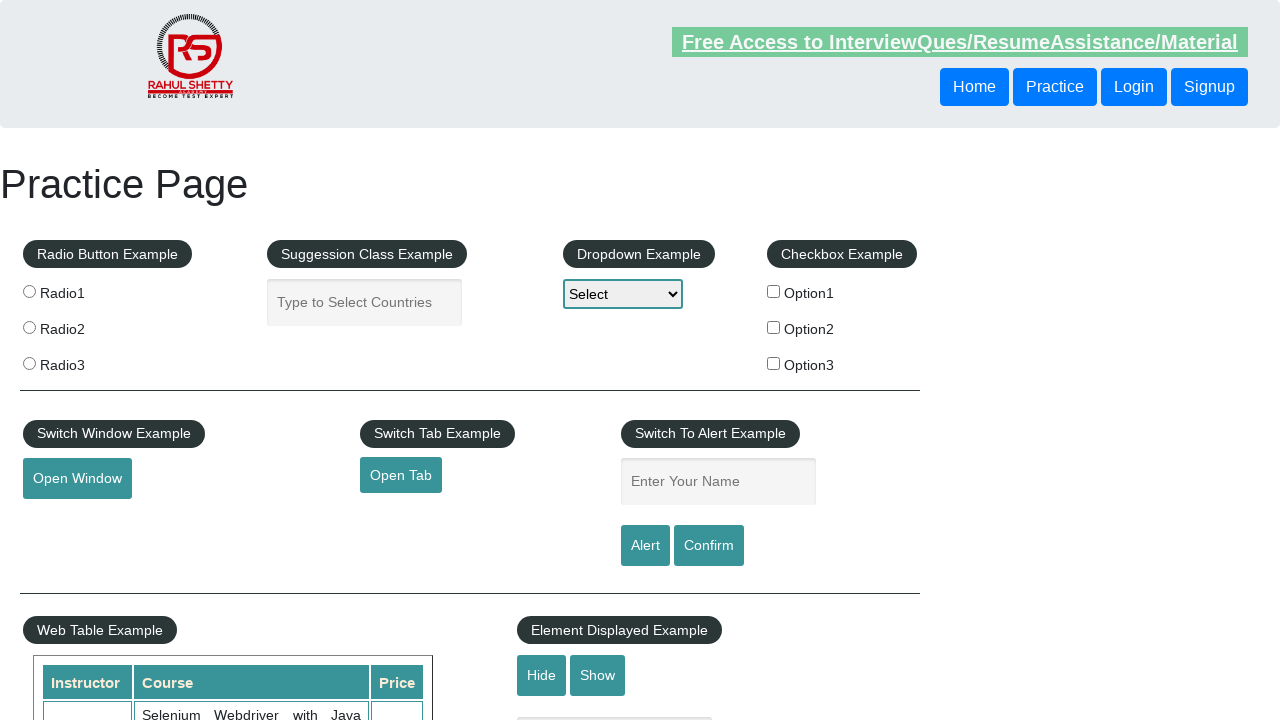

Verified that text box is visible on page
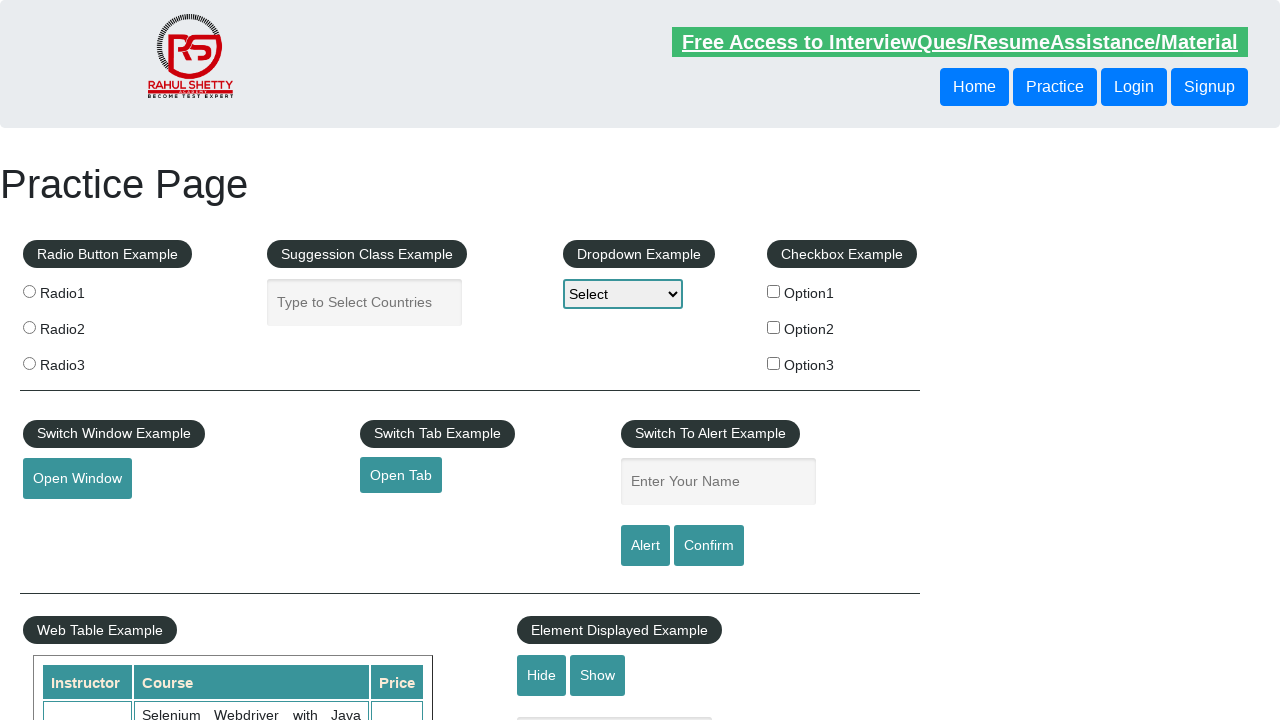

Clicked hide button to hide text box at (542, 675) on #hide-textbox
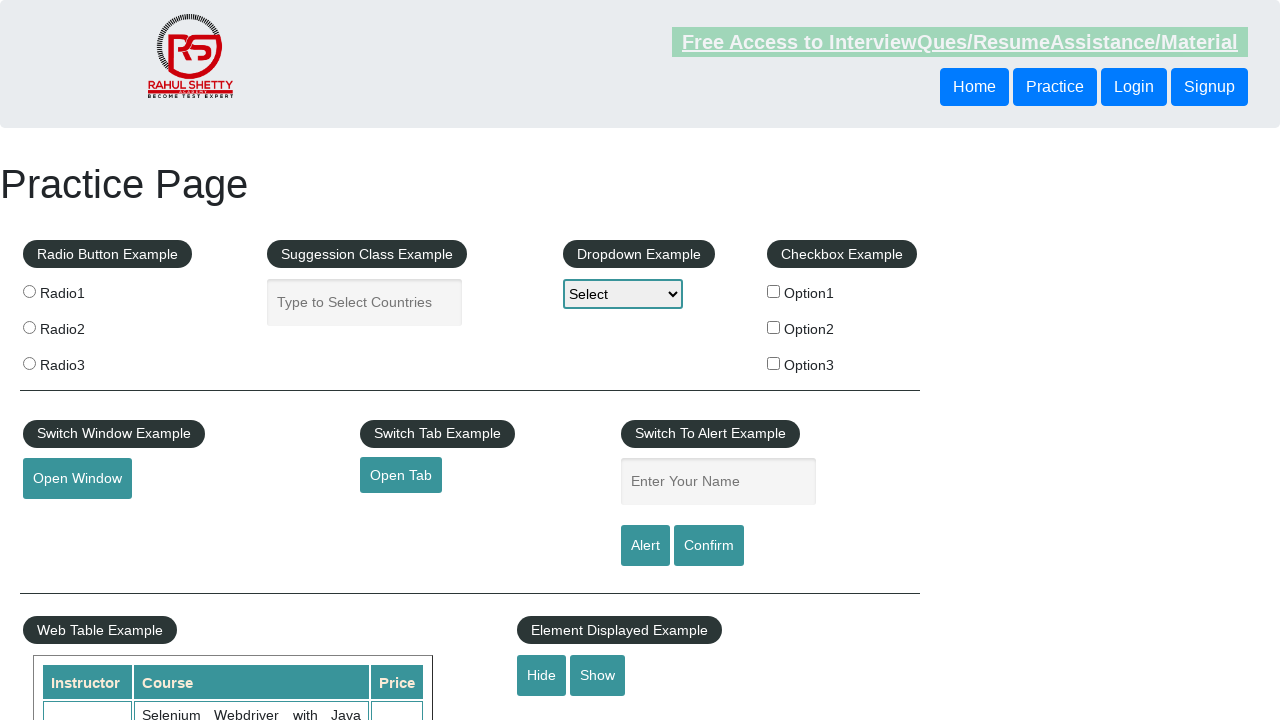

Verified that text box is now hidden
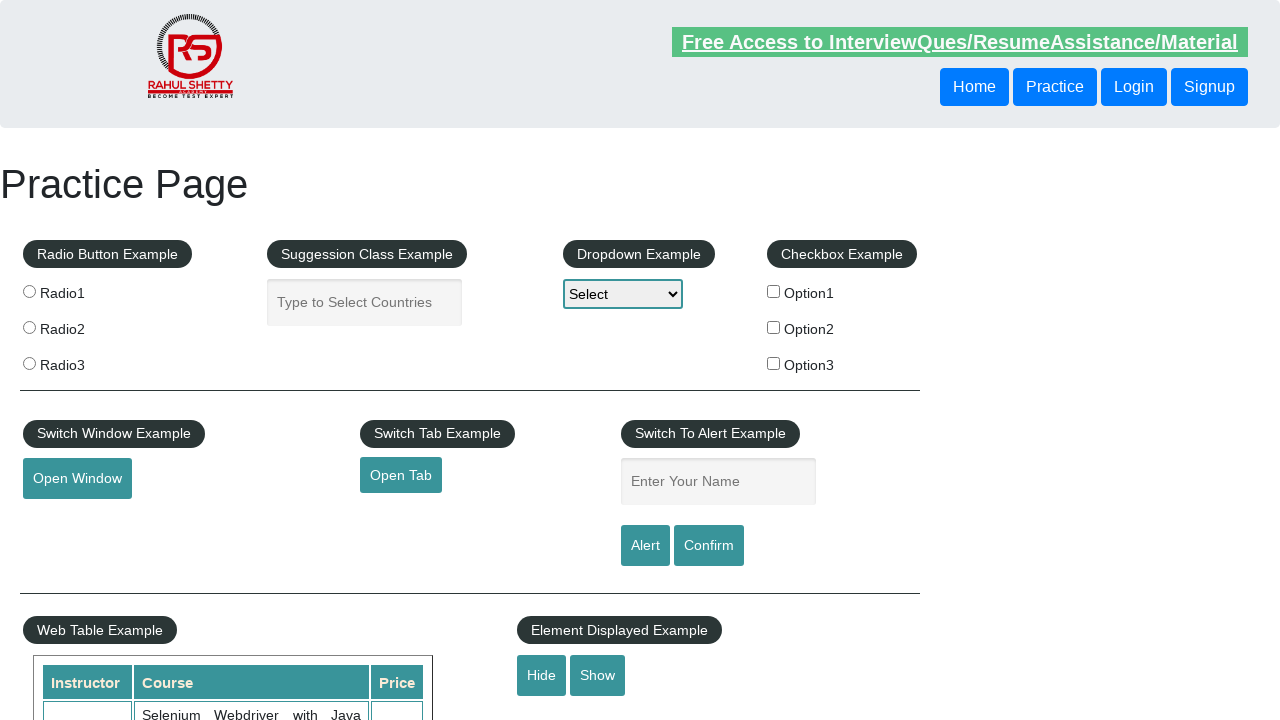

Set up dialog handler to accept alerts
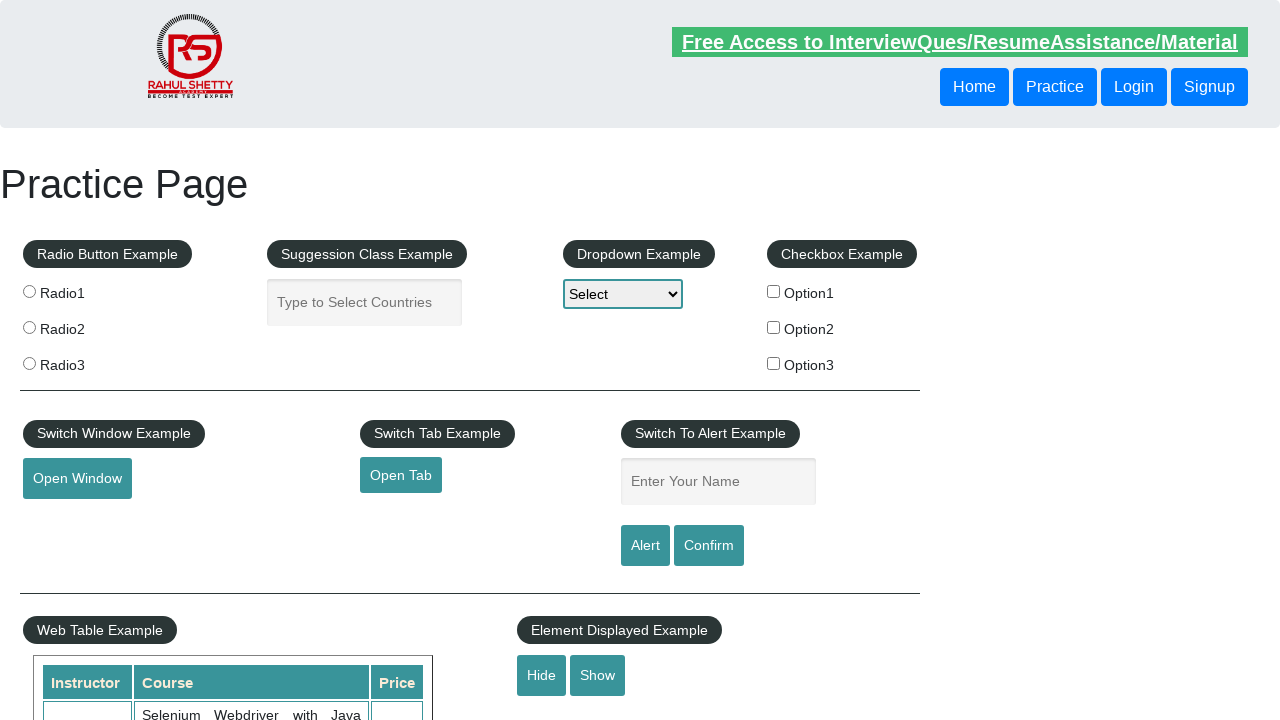

Clicked confirm button to trigger JavaScript alert at (709, 546) on #confirmbtn
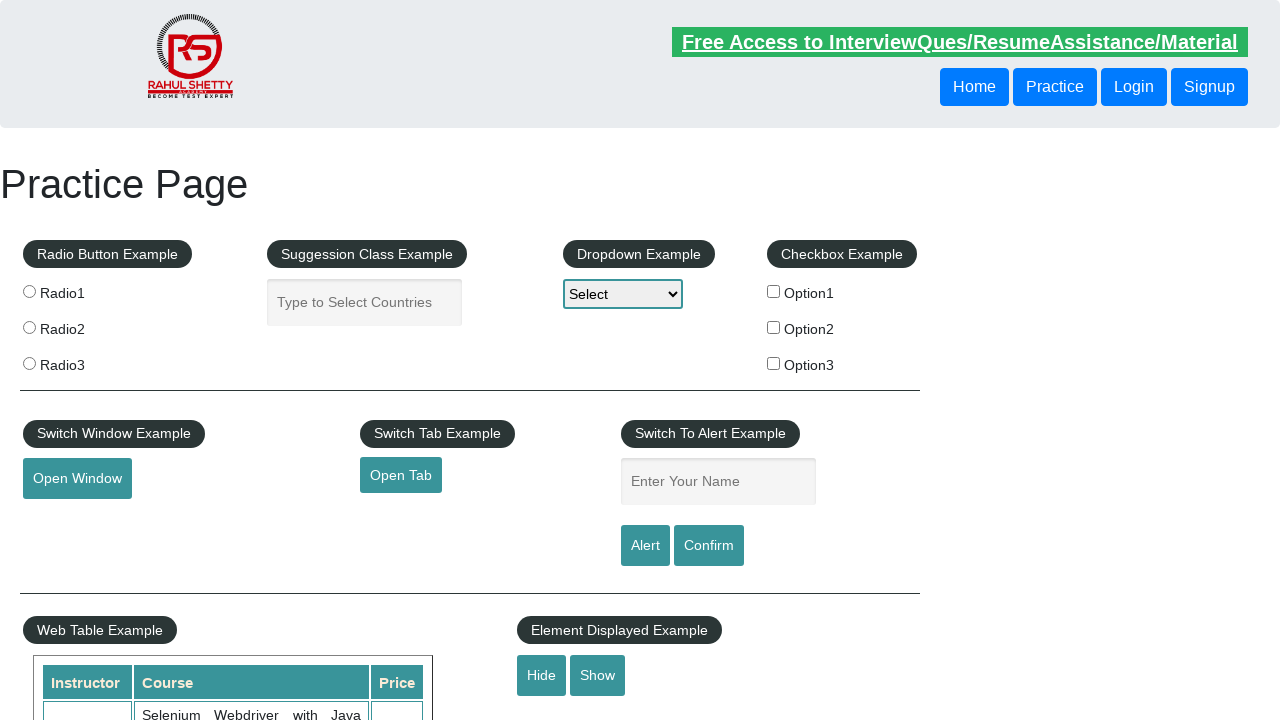

Hovered mouse over element to trigger hover effect at (83, 361) on #mousehover
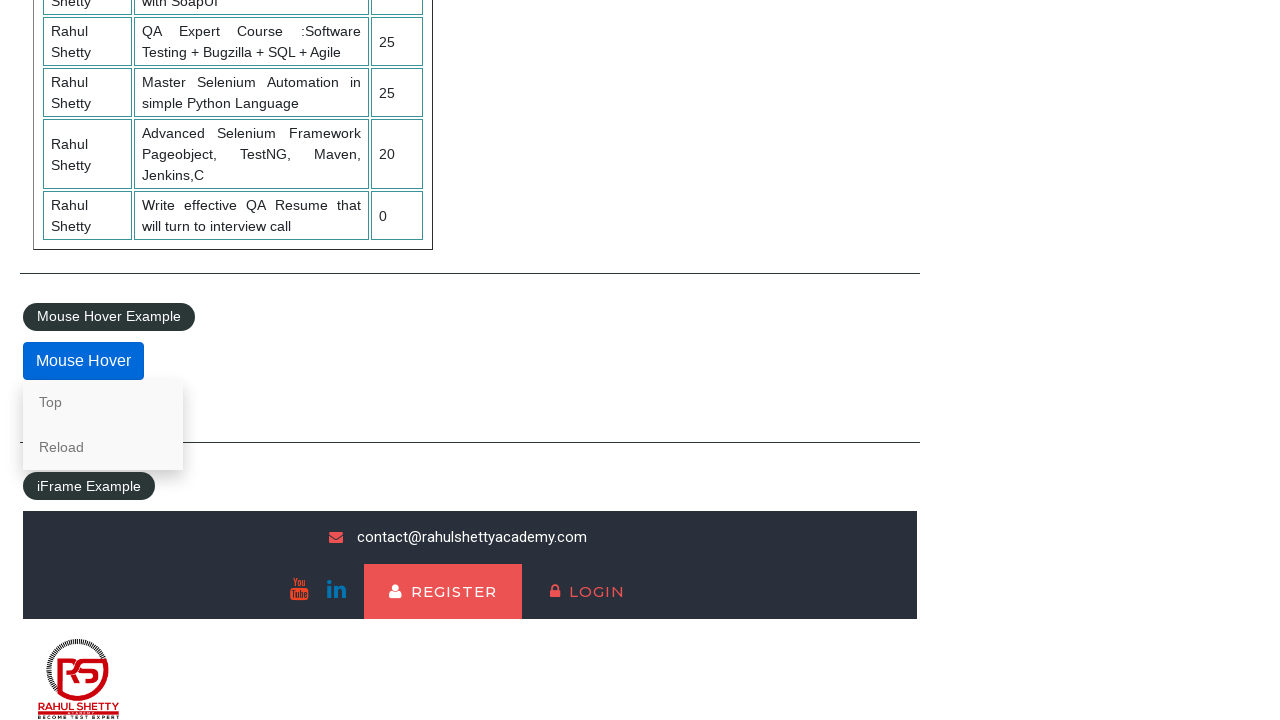

Located iframe with course content
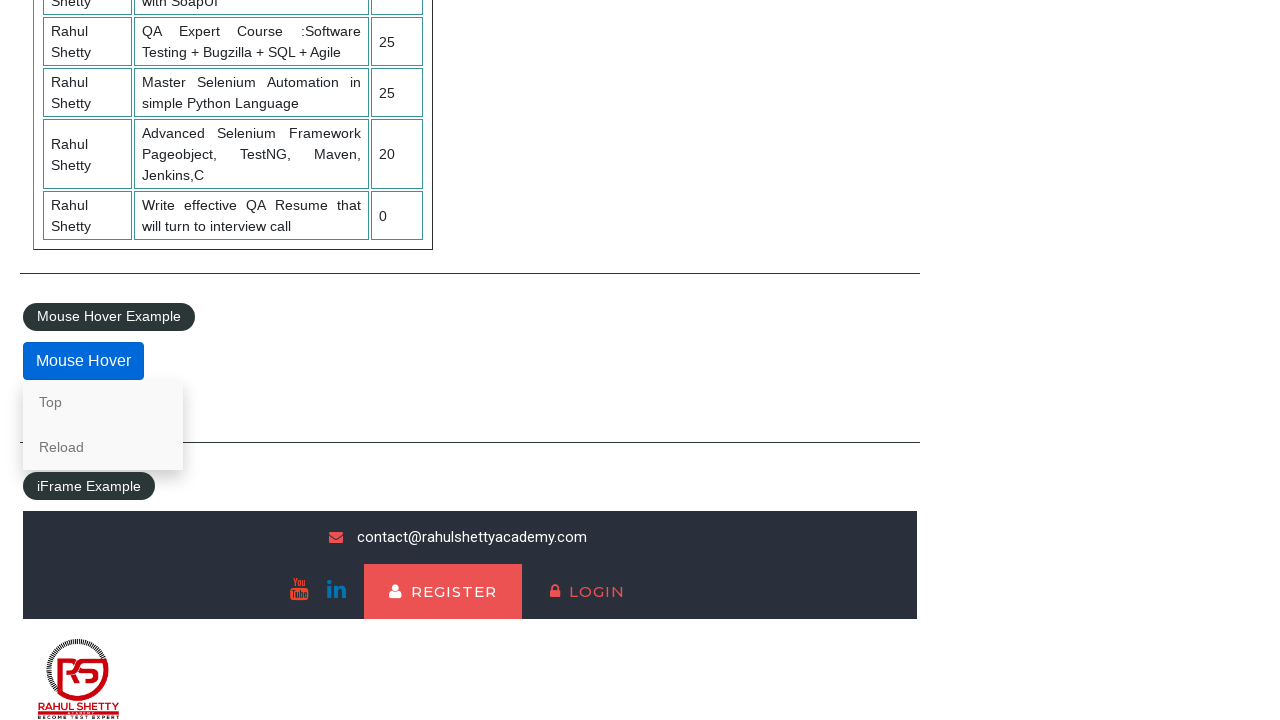

Clicked on lifetime access link inside iframe at (307, 675) on #courses-iframe >> internal:control=enter-frame >> li a[href*='lifetime-access']
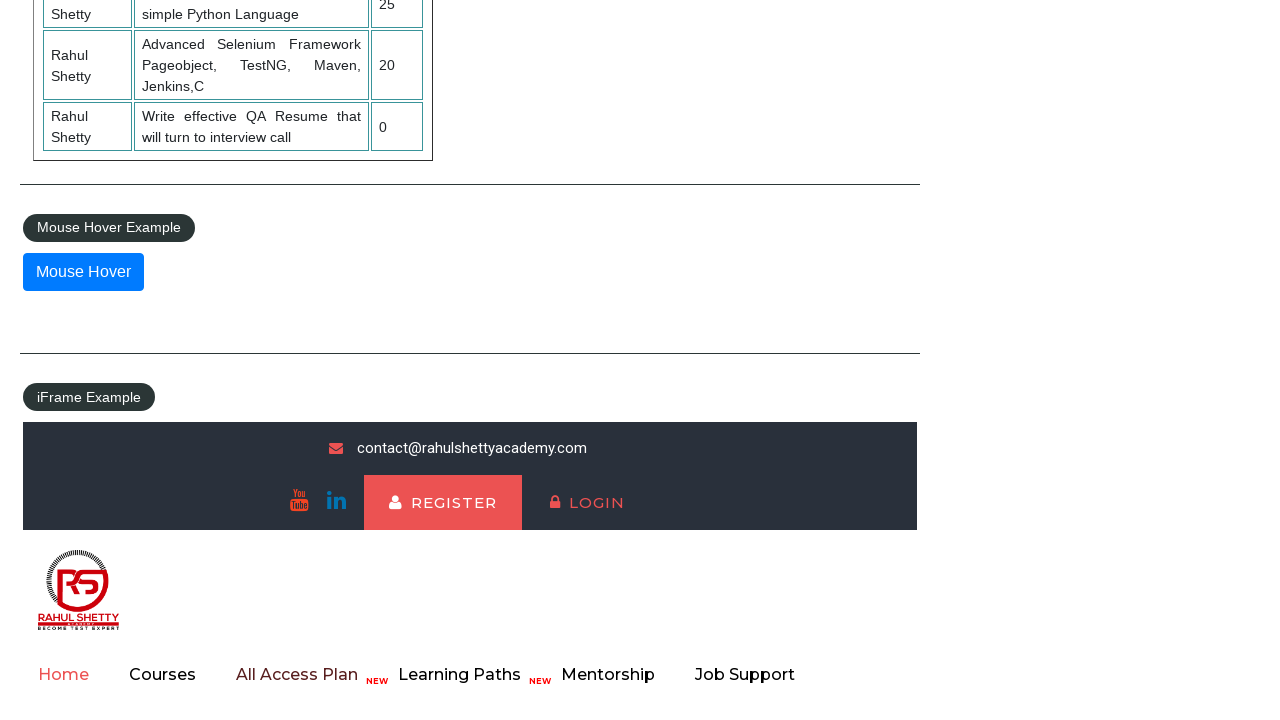

Retrieved text content from iframe element: Join 13,522 Happy Subscibers!
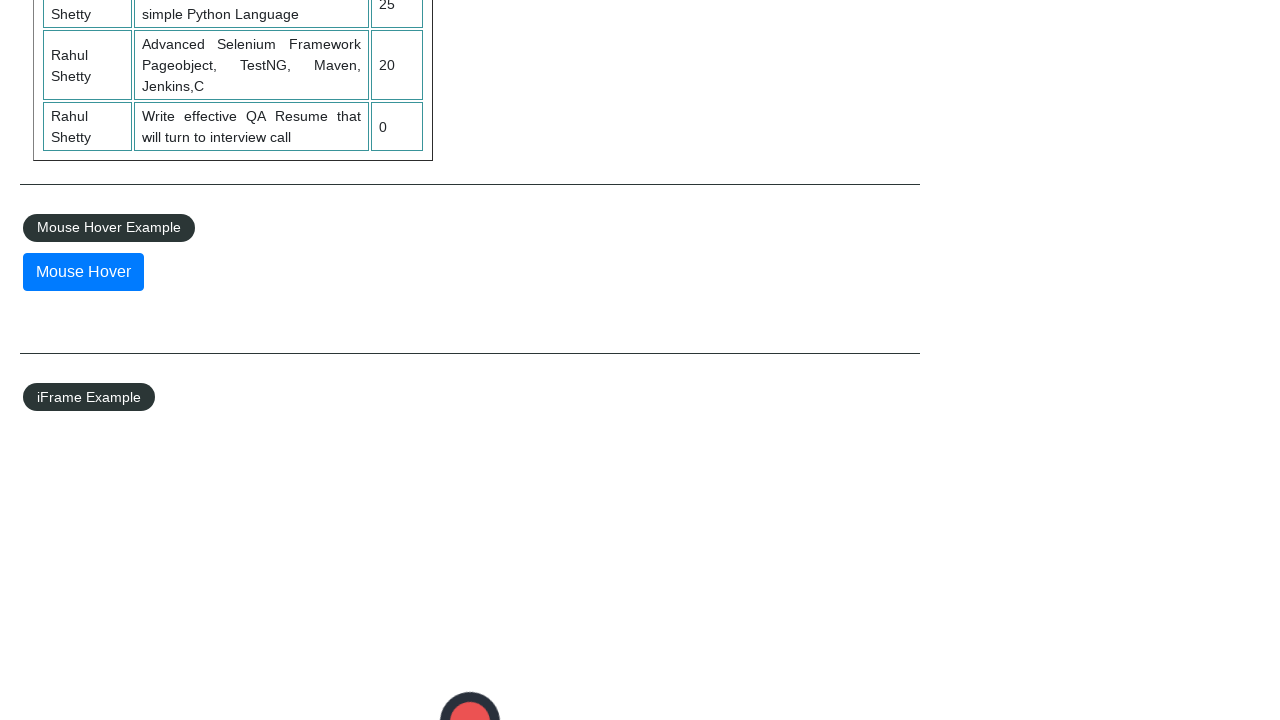

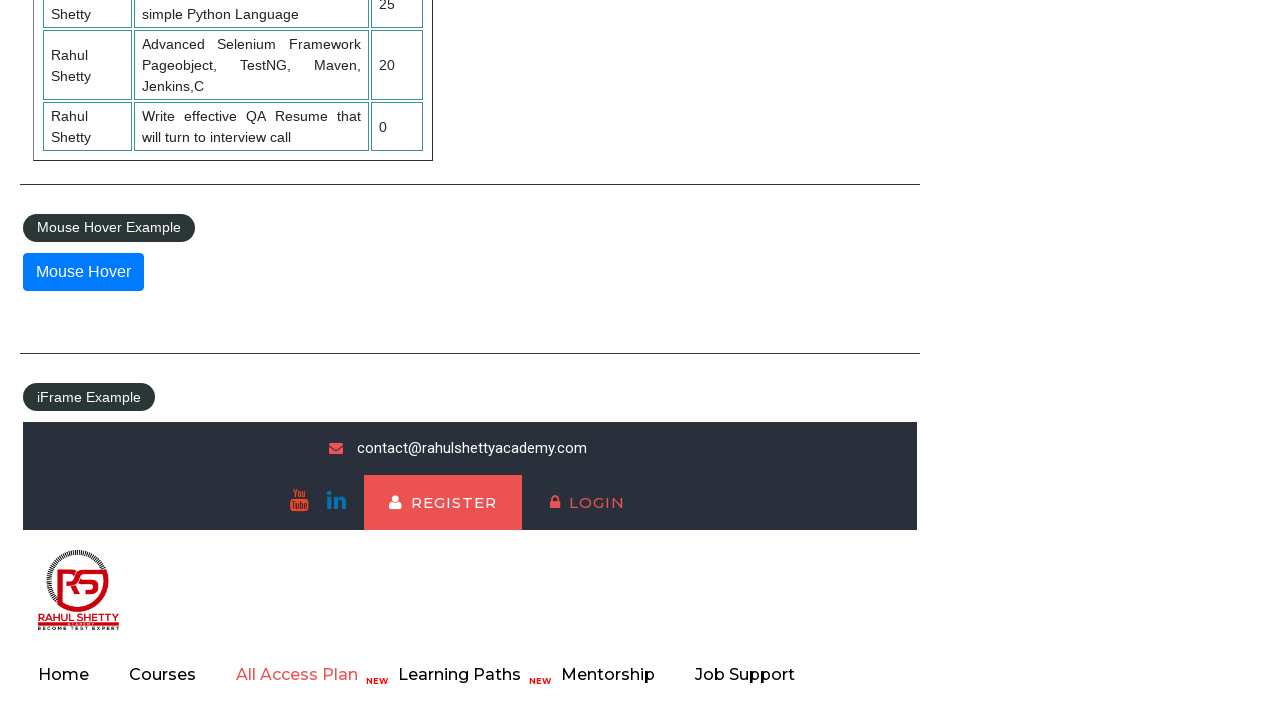